Navigates to JSONPlaceholder API documentation, clicks the run button, then navigates to YouTube and performs a search

Starting URL: https://jsonplaceholder.typicode.com/

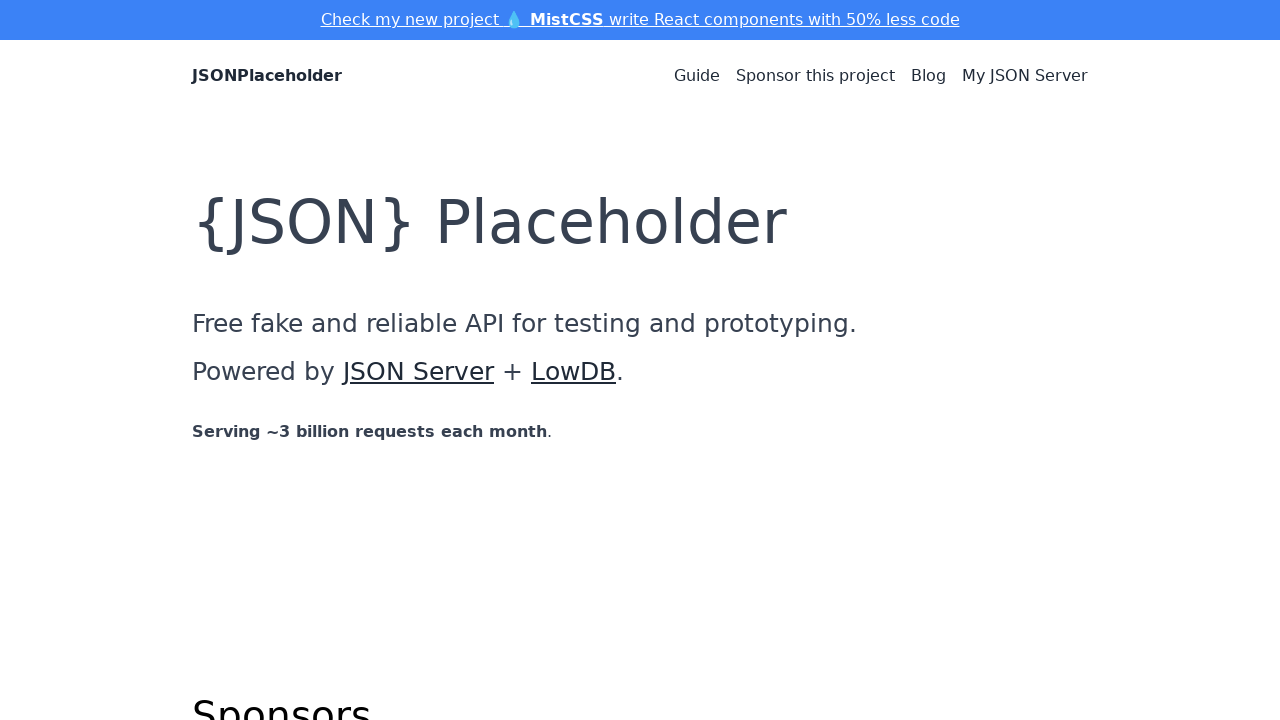

Clicked the run button on JSONPlaceholder at (254, 360) on #run-button
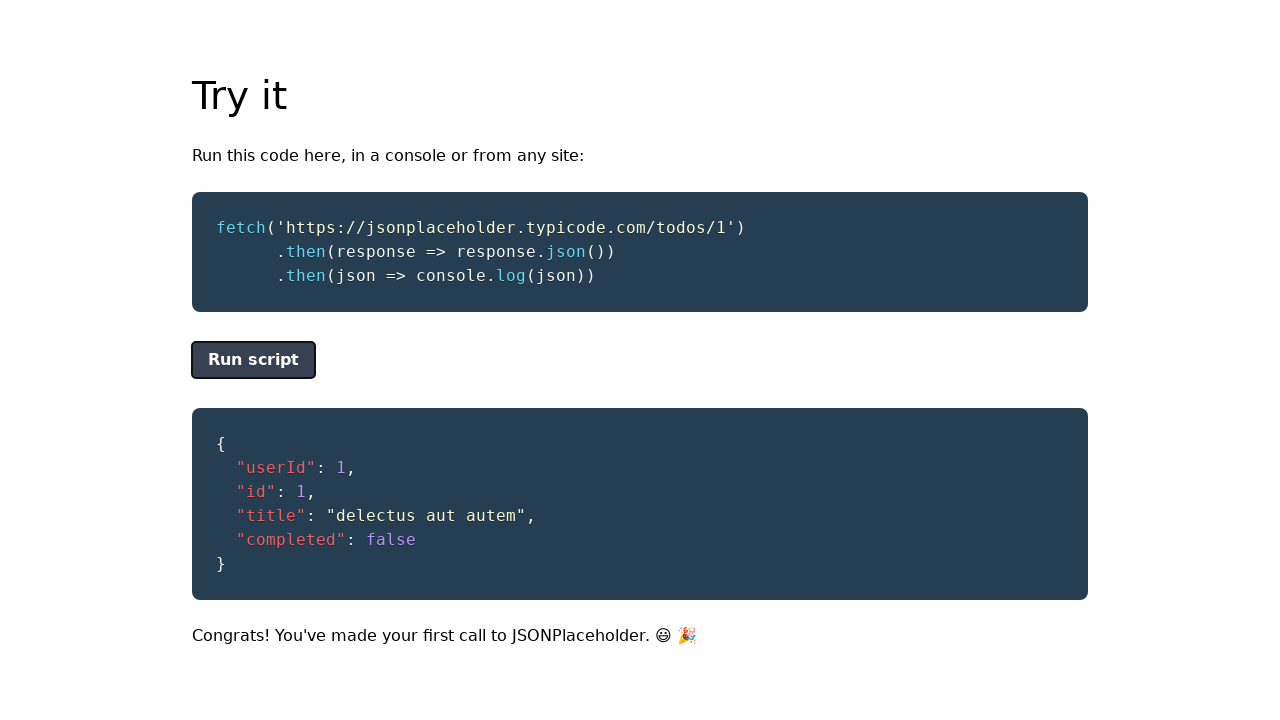

Navigated to YouTube
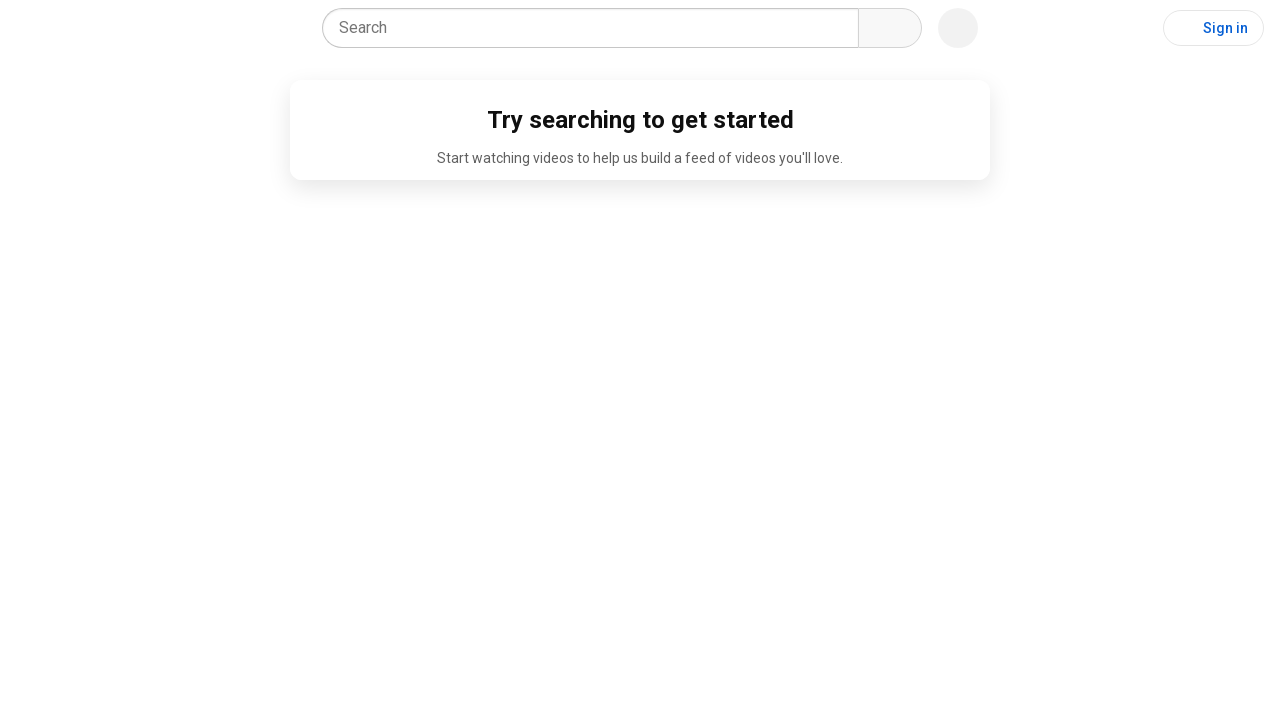

Filled YouTube search field with 'something' on input[name='search_query']
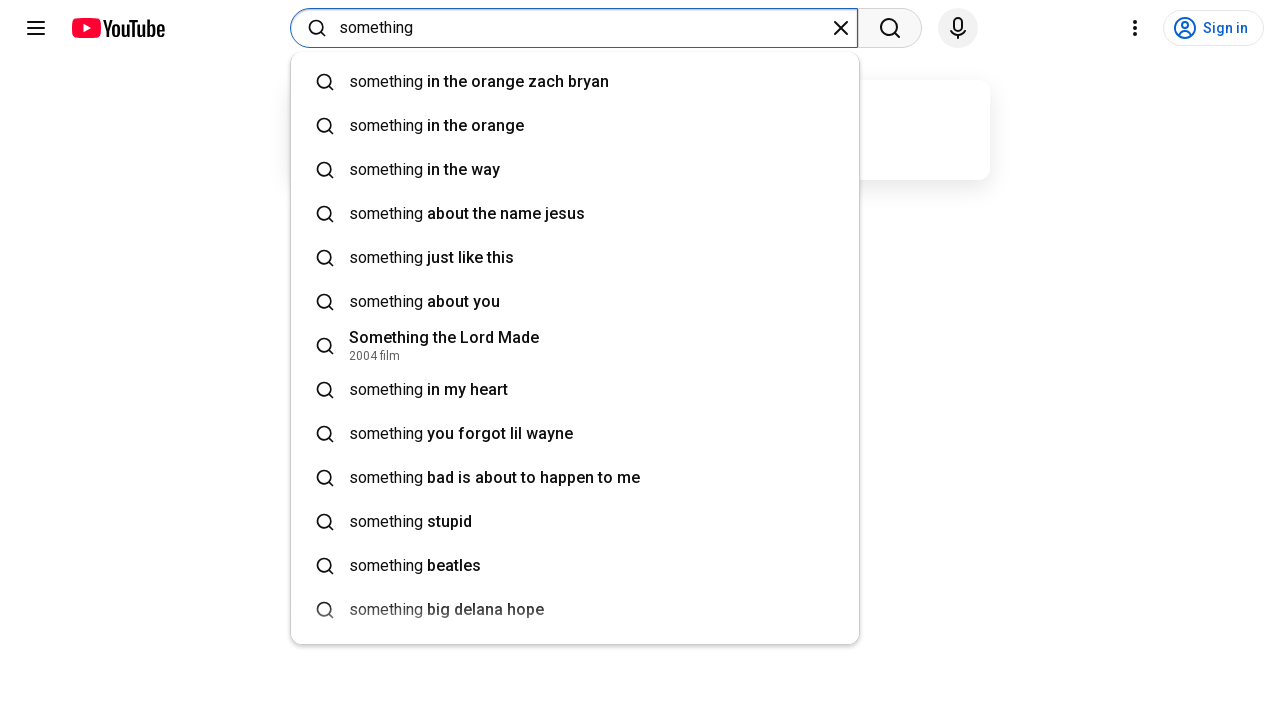

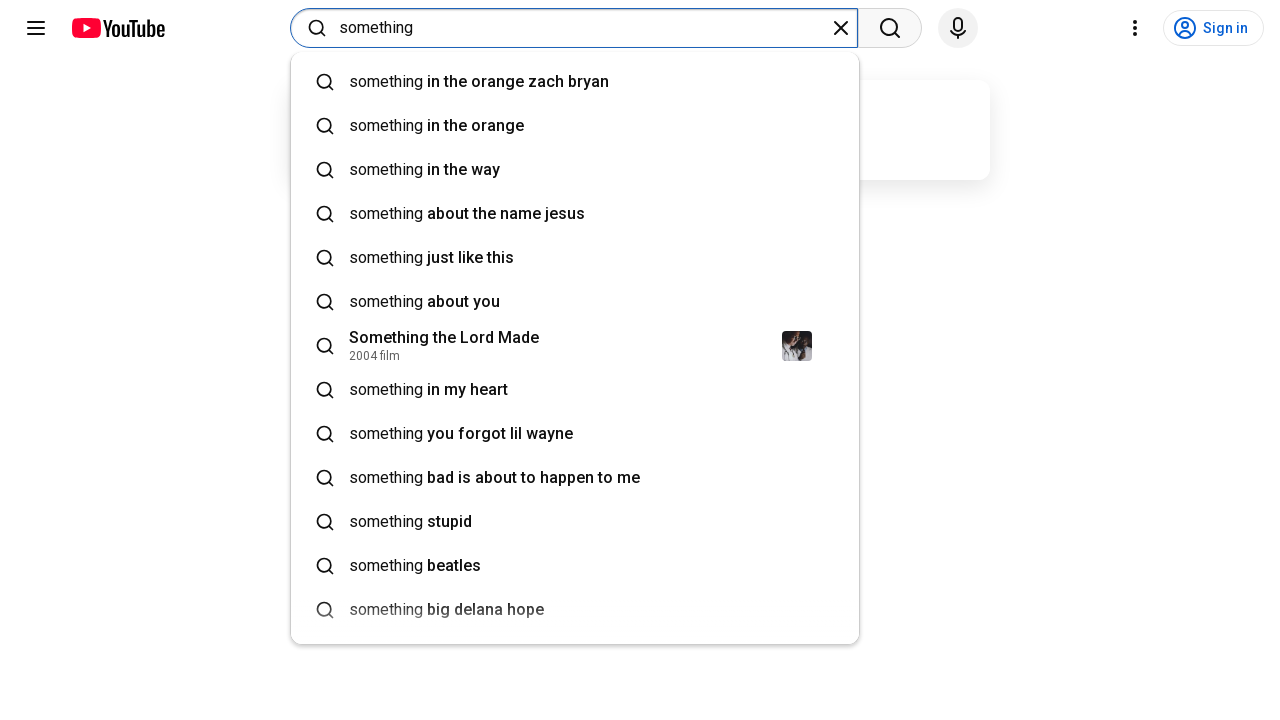